Tests that clicking the Docs button and then the Playwright home button in the navbar returns the user to the homepage

Starting URL: https://playwright.dev/

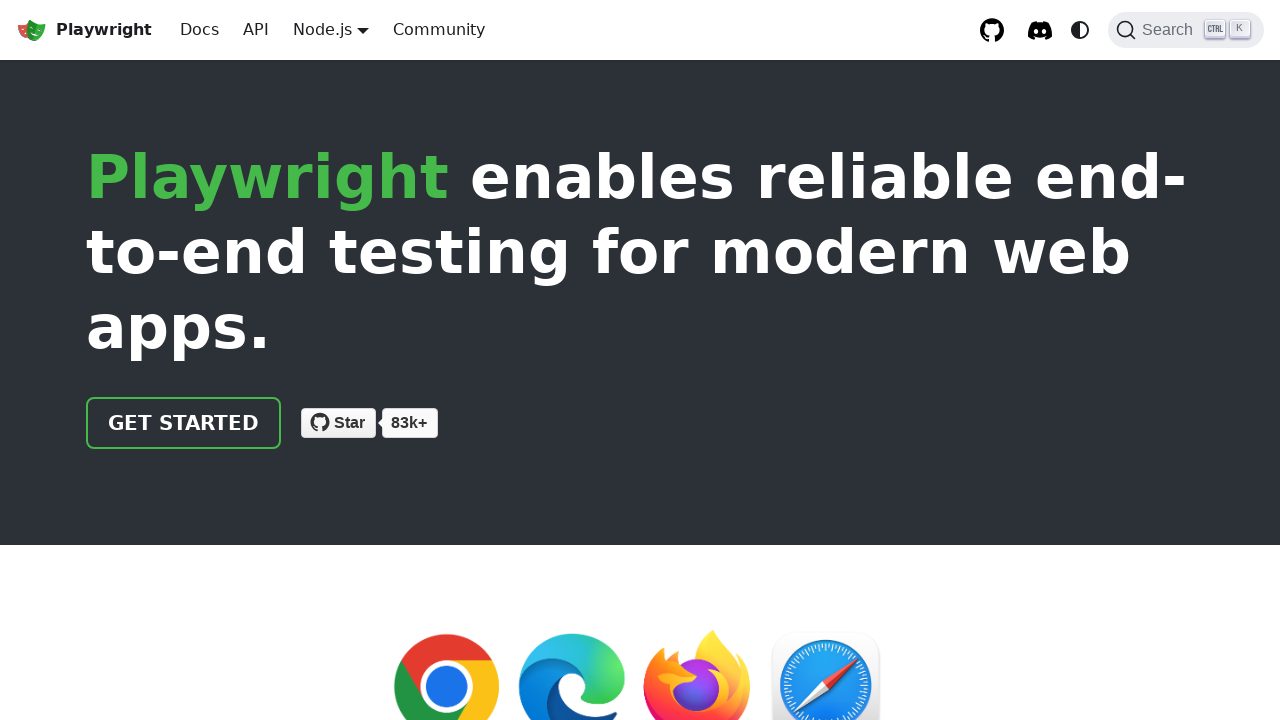

Clicked Docs button in navbar at (200, 30) on internal:text="Docs"i
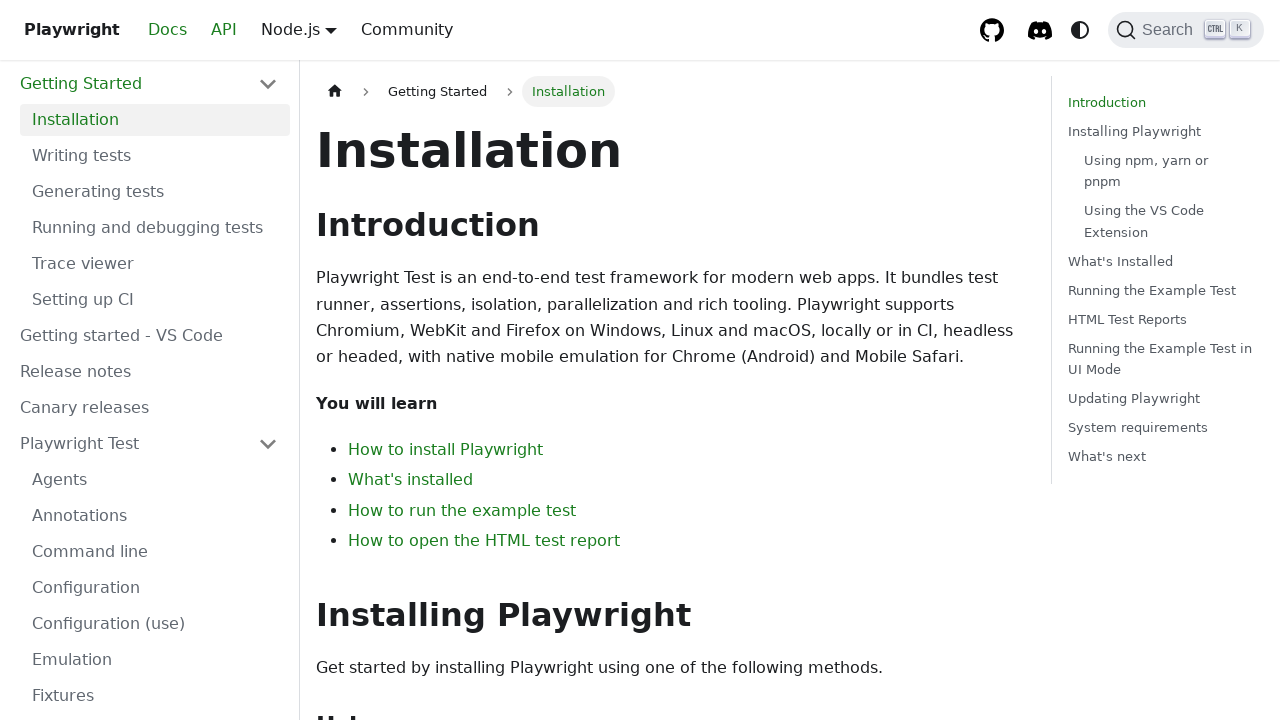

Clicked Playwright home button in navbar at (84, 30) on .navbar__brand
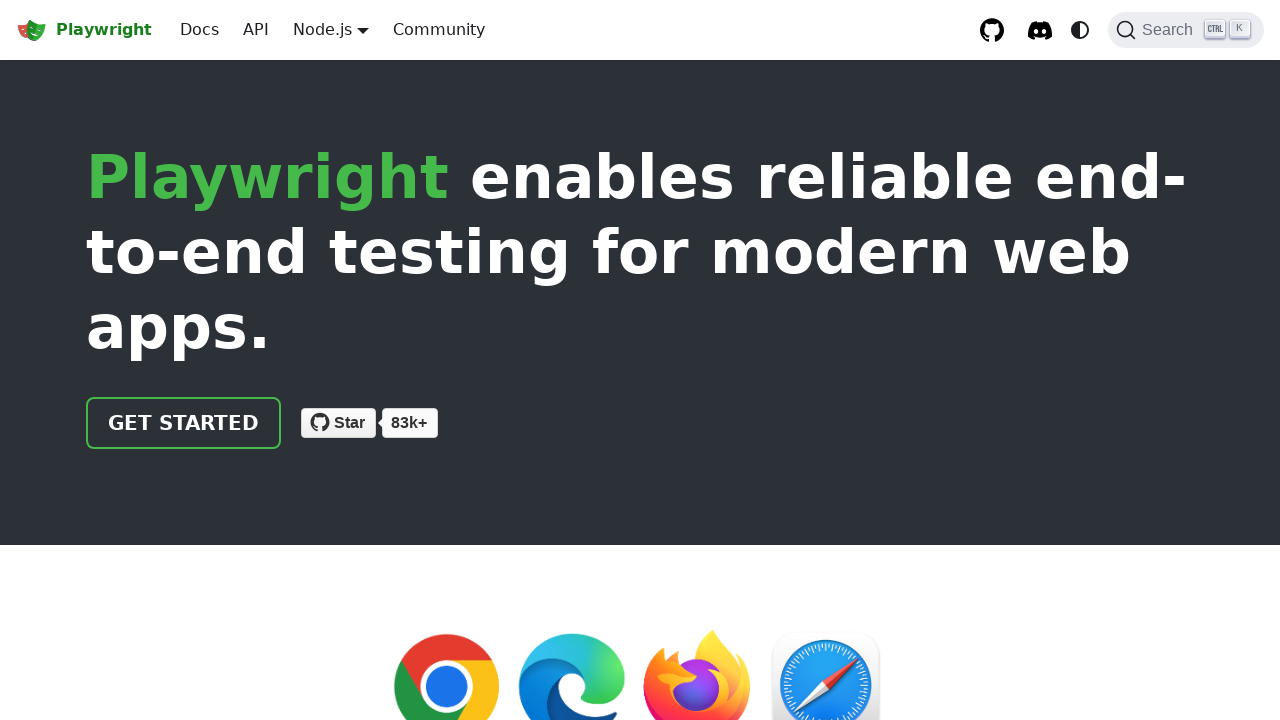

Verified user is back on homepage at https://playwright.dev/
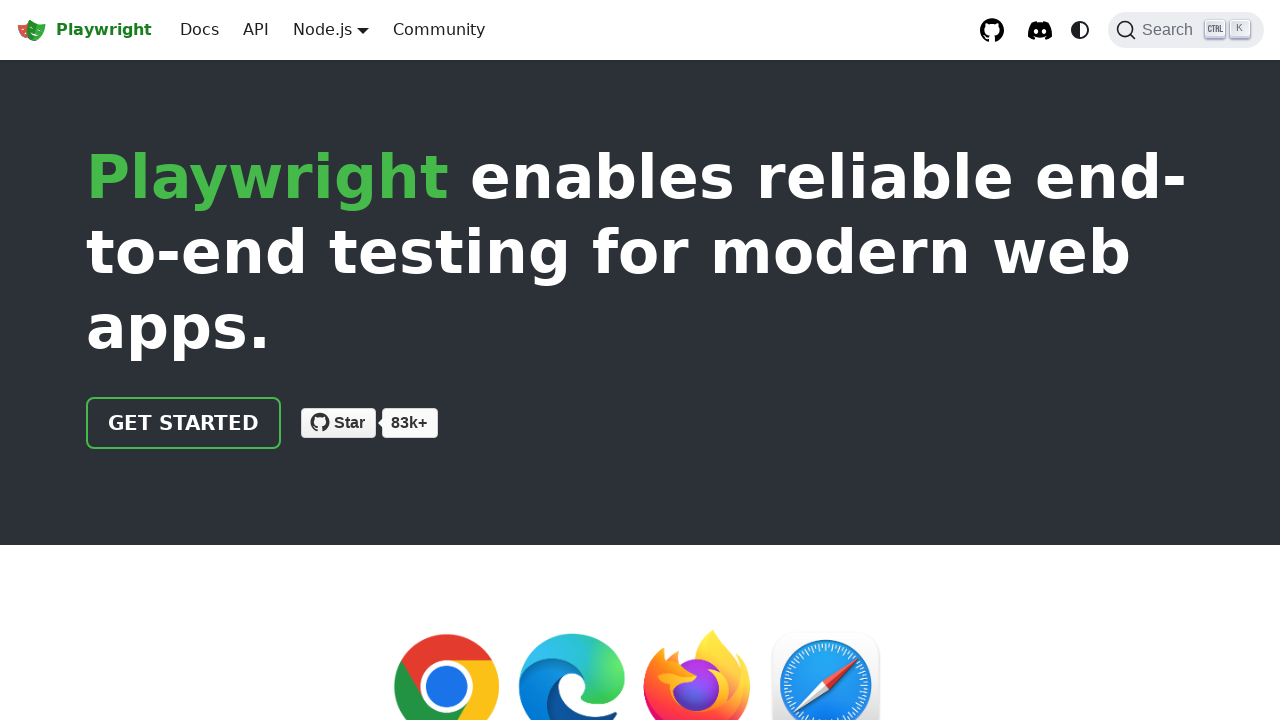

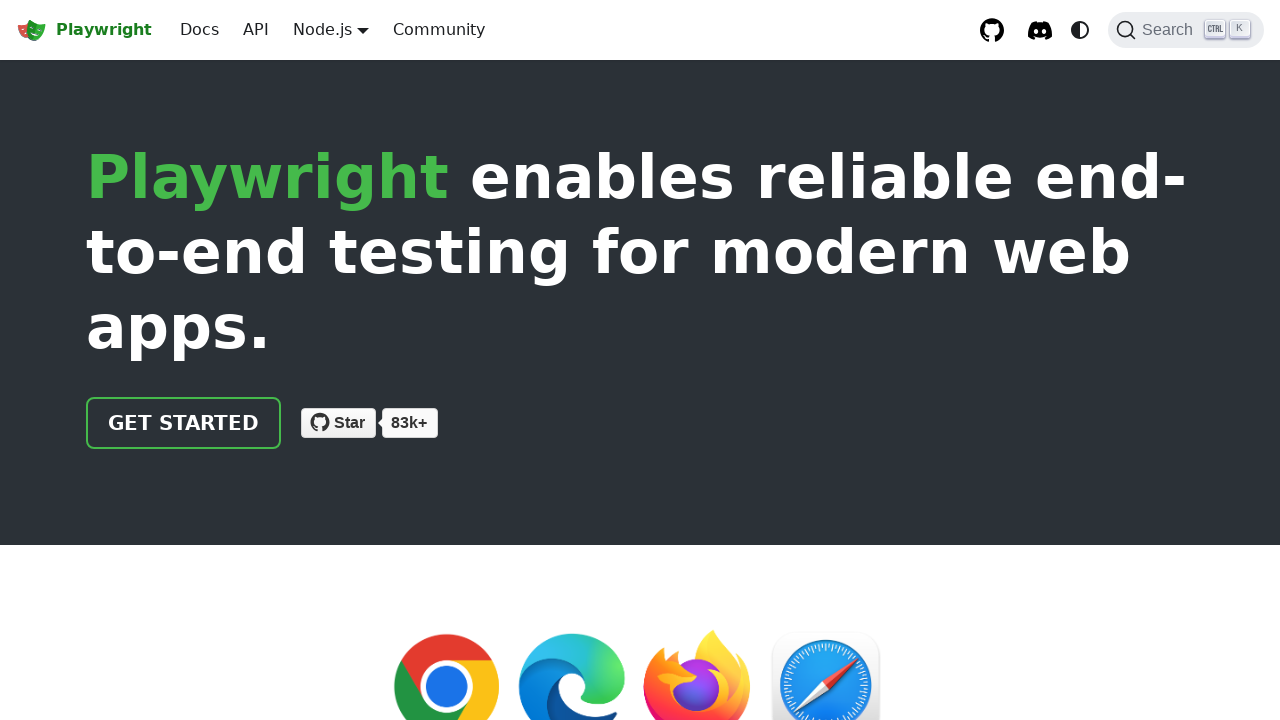